Tests sorting the Email column in ascending order by clicking the column header and verifying text values are sorted correctly.

Starting URL: http://the-internet.herokuapp.com/tables

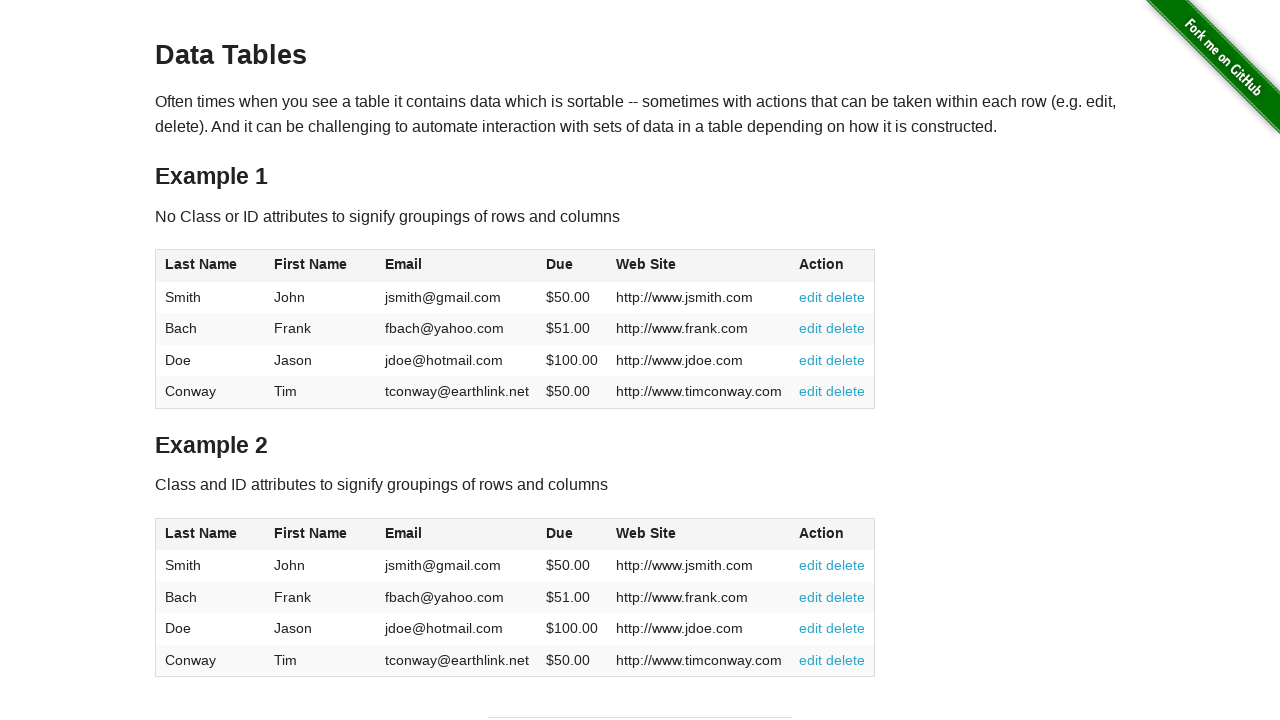

Clicked Email column header (3rd column) to sort in ascending order at (457, 266) on #table1 thead tr th:nth-of-type(3)
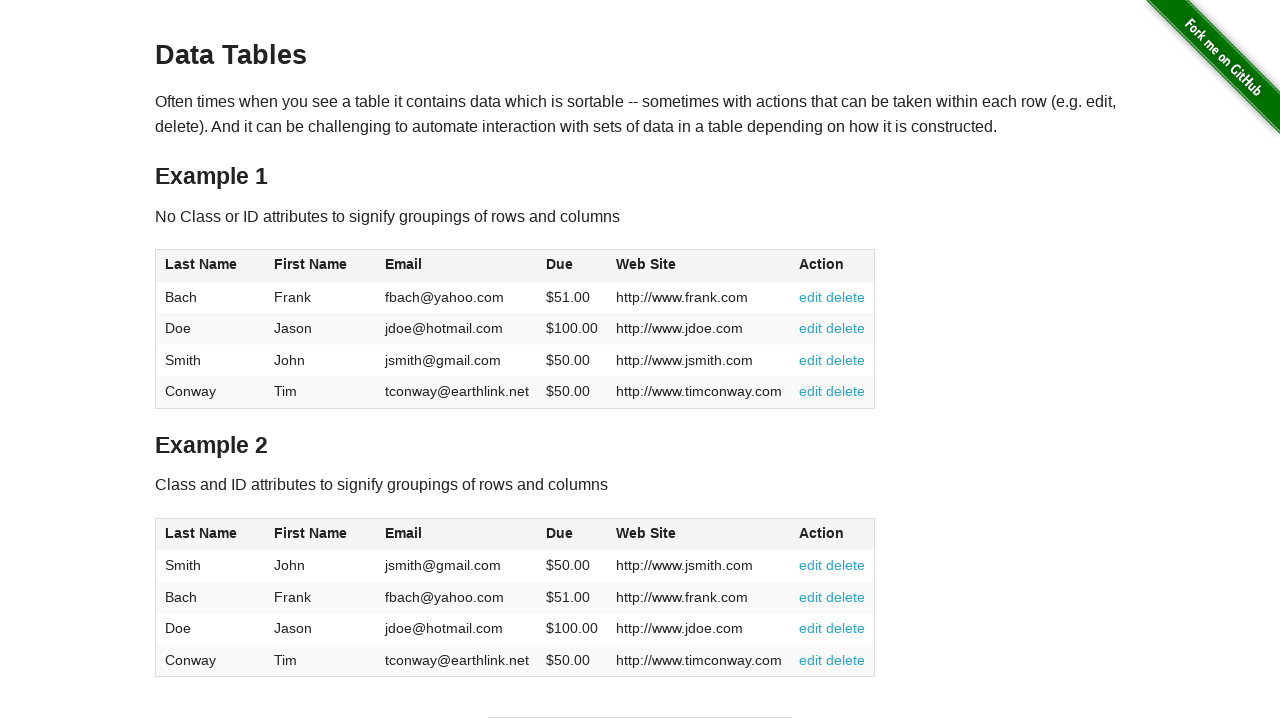

Waited for table body email cells to be present and rendered
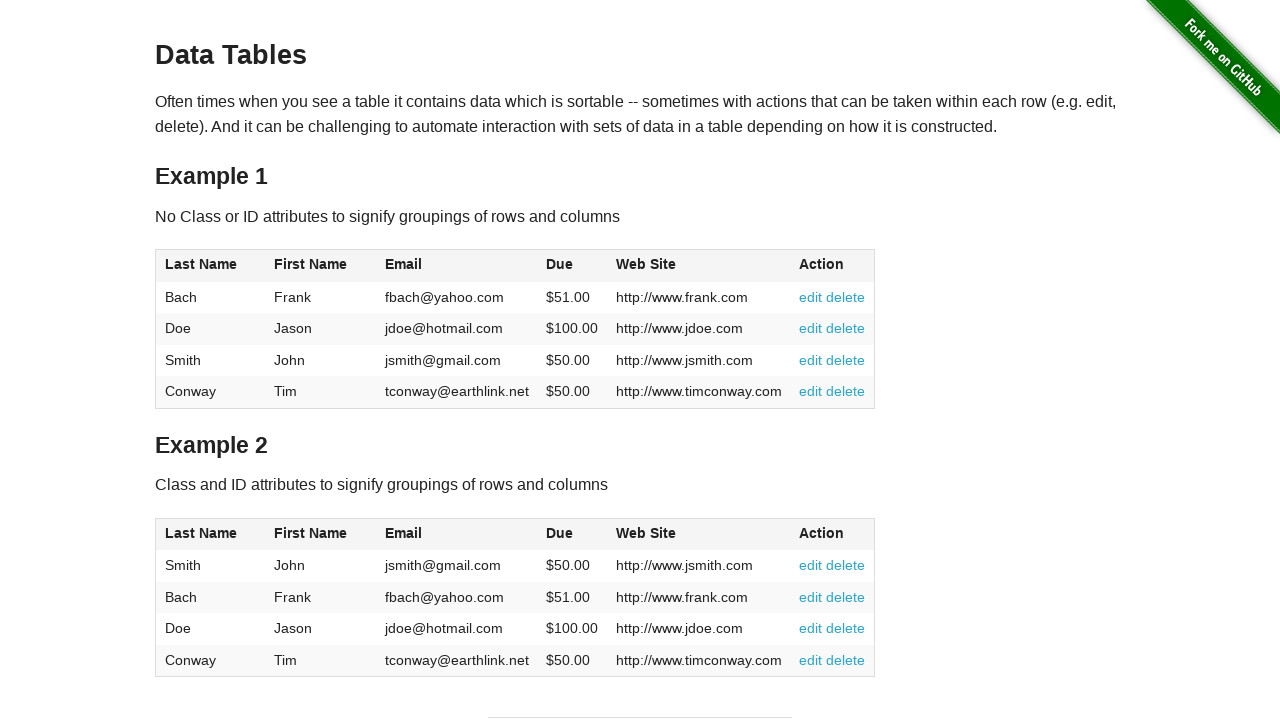

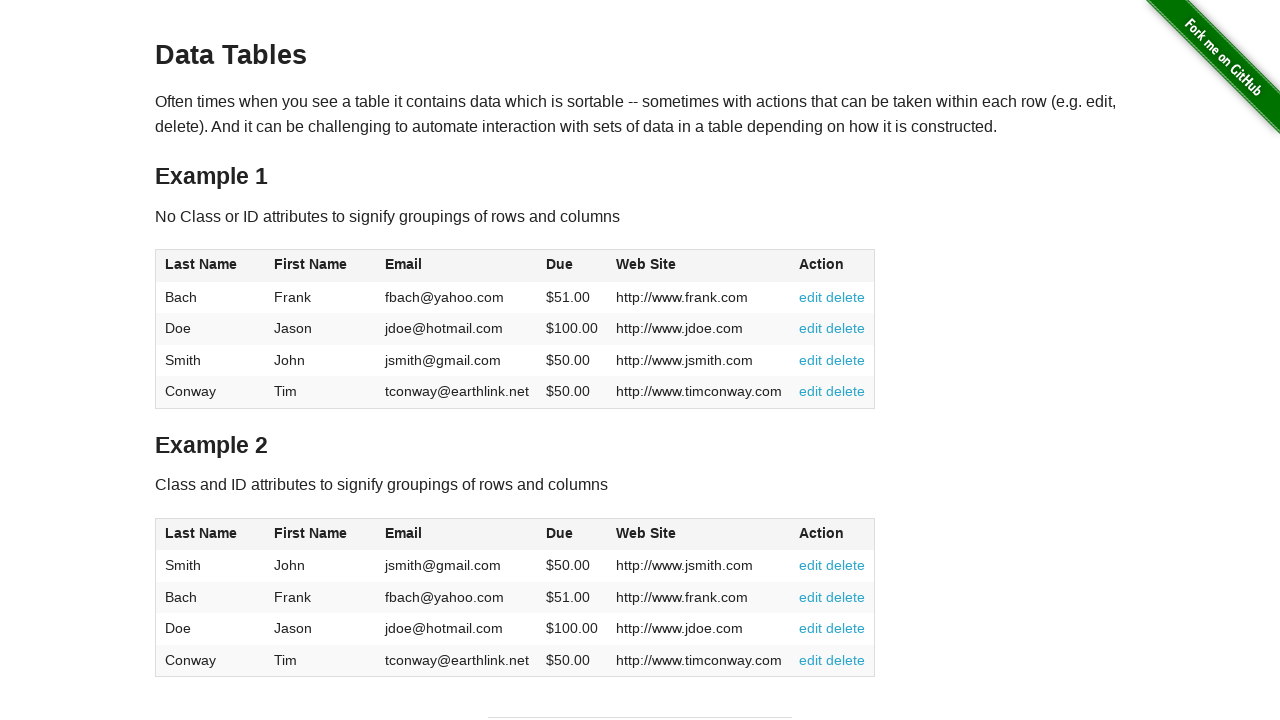